Navigates to example.com, selects an anchor element on the page, and clicks it to follow the link.

Starting URL: https://example.com

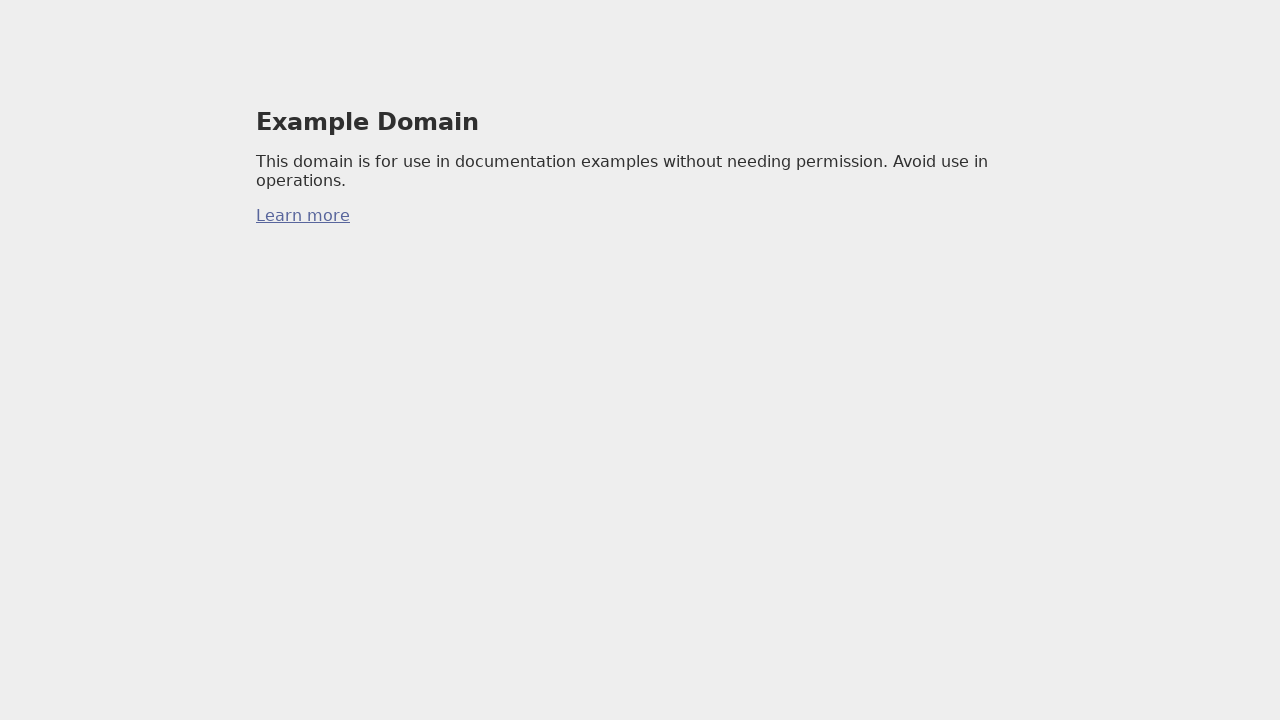

Selected first anchor element on example.com
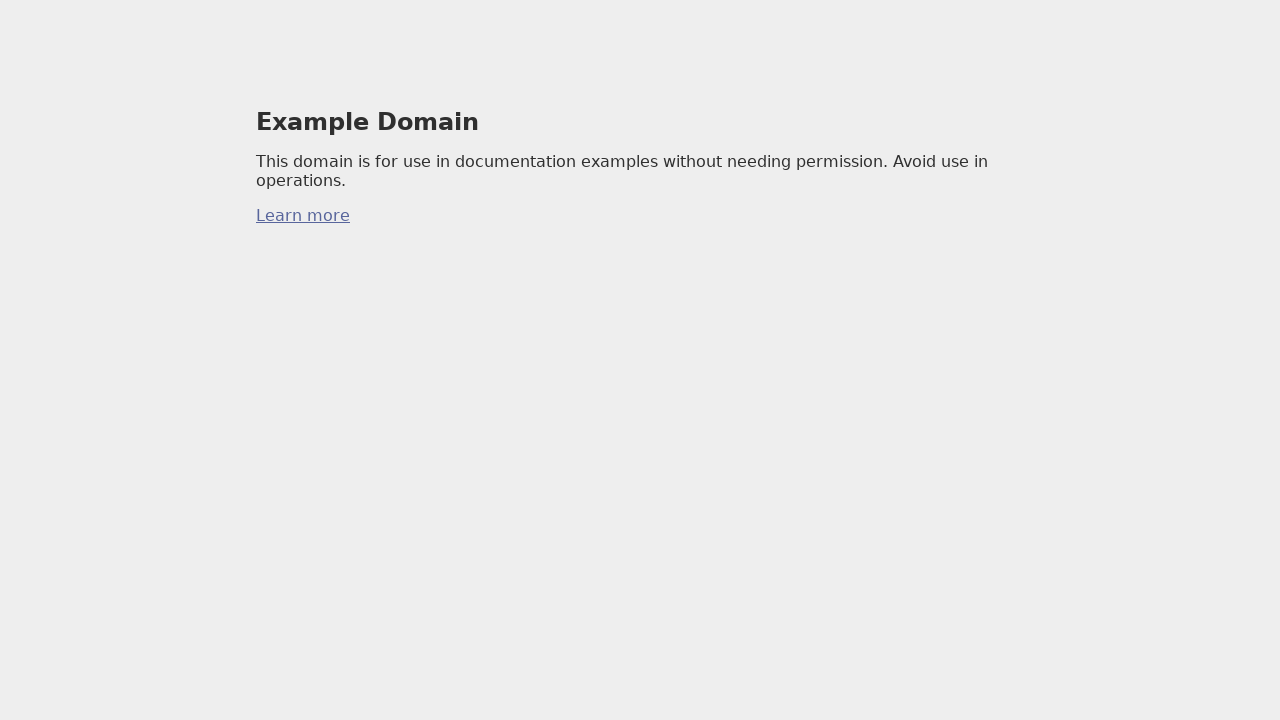

Clicked anchor element to follow the link
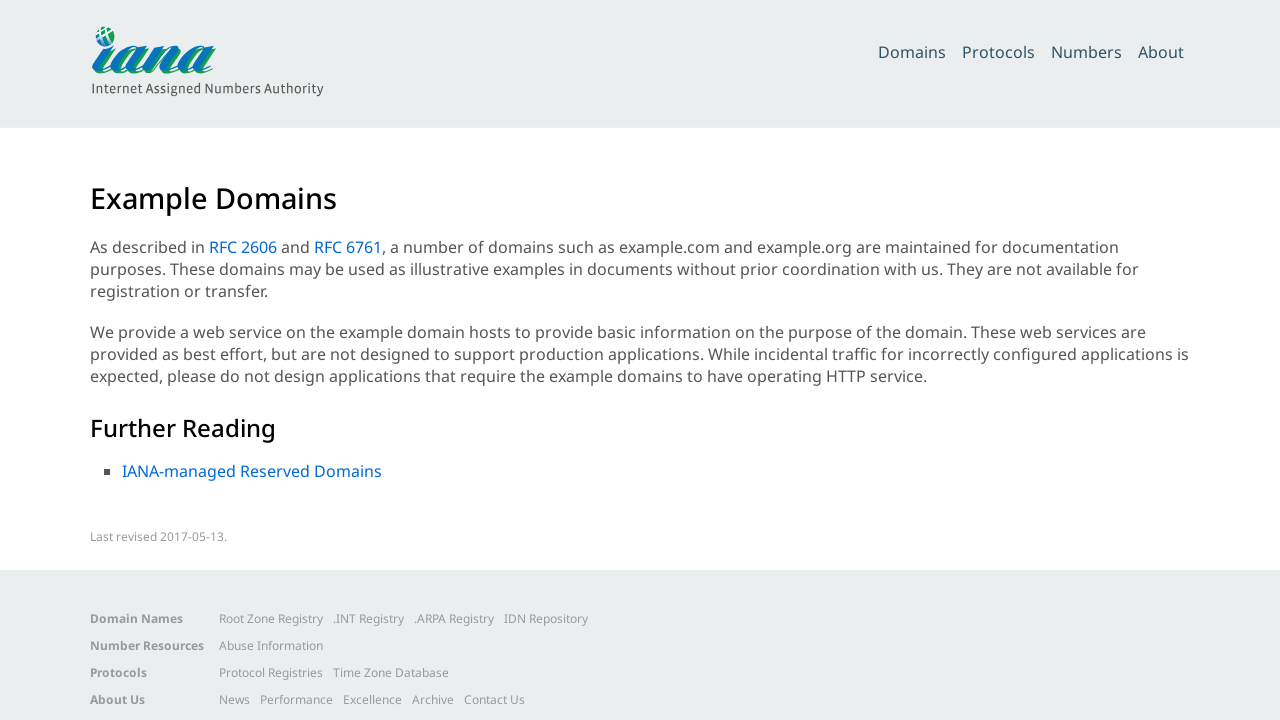

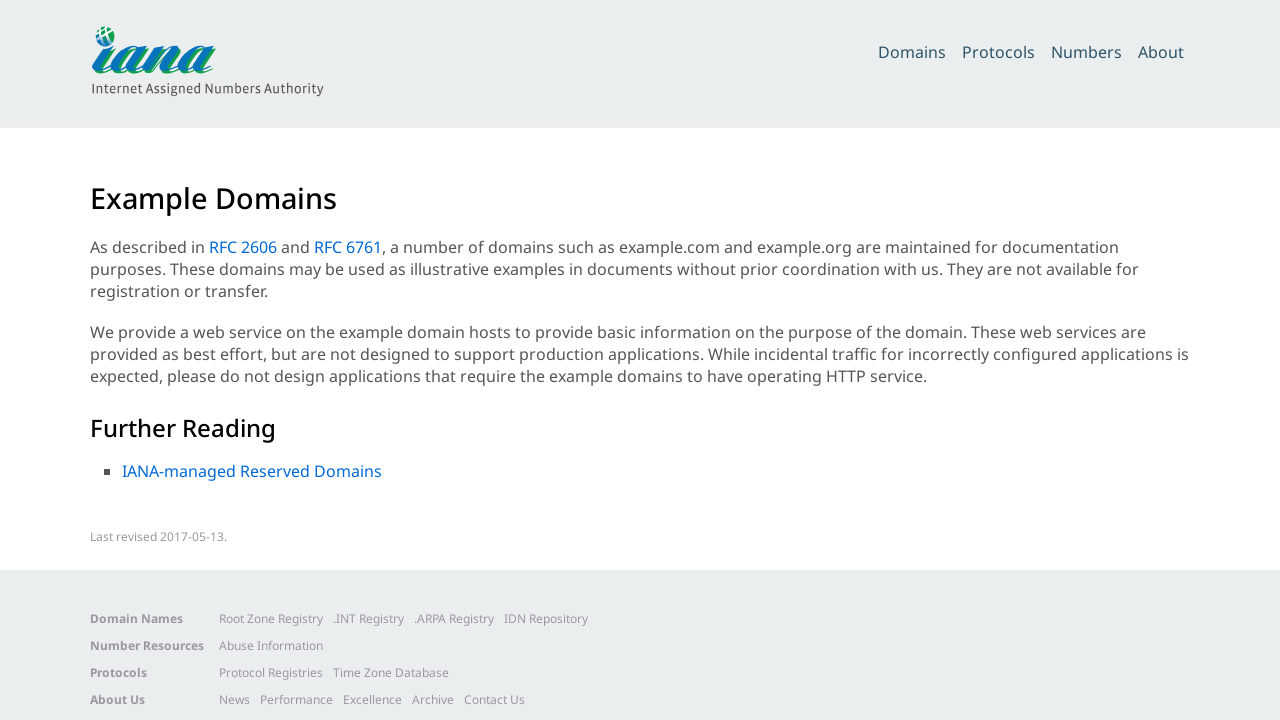